Tests that whitespace is trimmed from edited todo text

Starting URL: https://demo.playwright.dev/todomvc

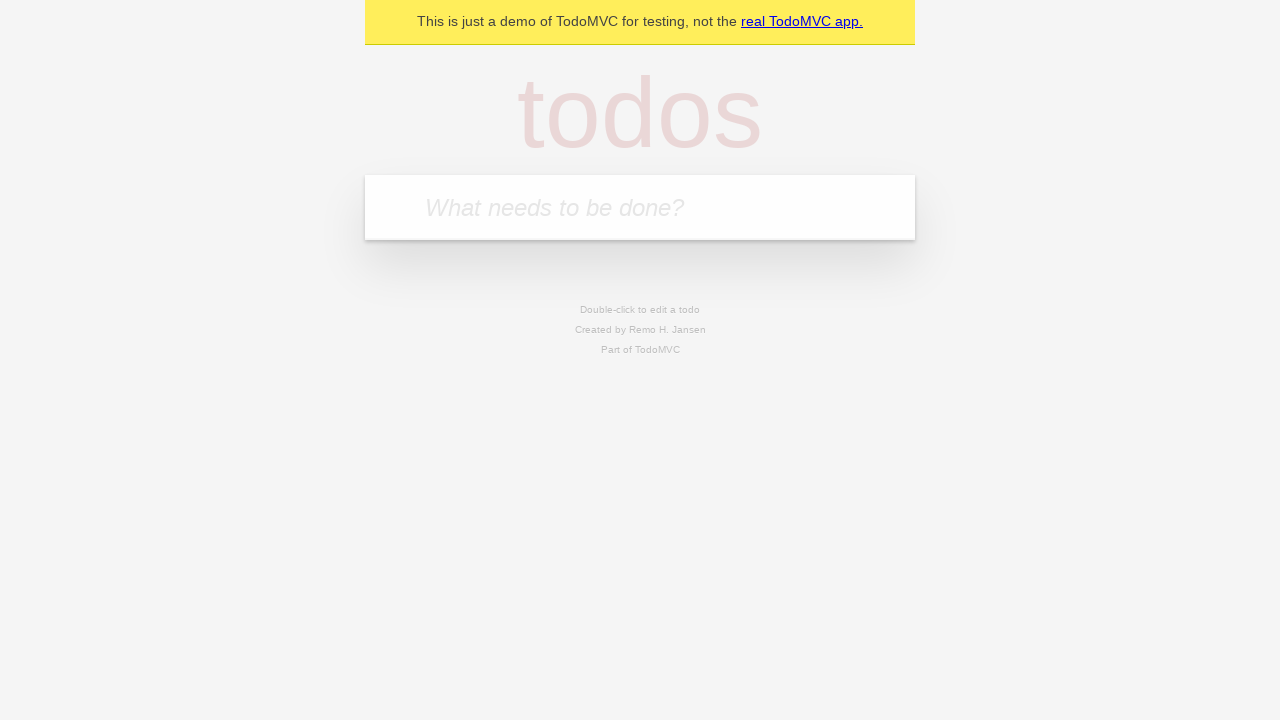

Filled new todo field with 'watch monty python' on internal:attr=[placeholder="What needs to be done?"i]
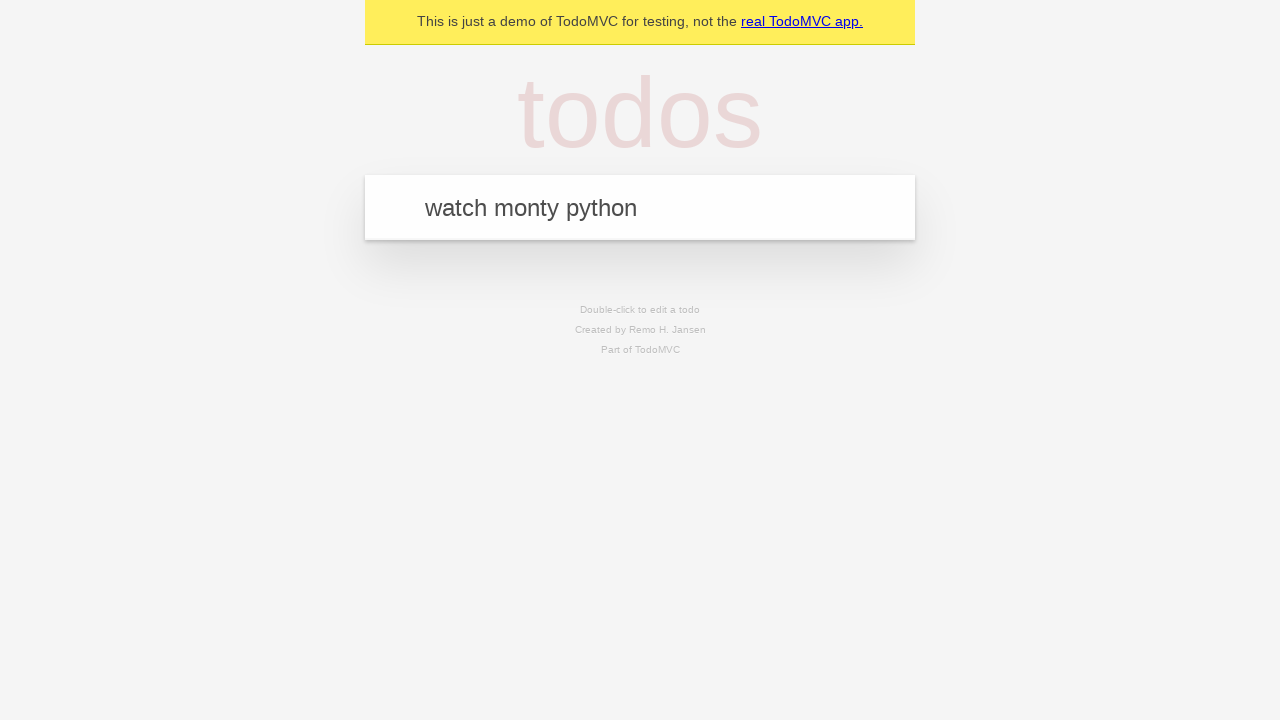

Pressed Enter to create todo 'watch monty python' on internal:attr=[placeholder="What needs to be done?"i]
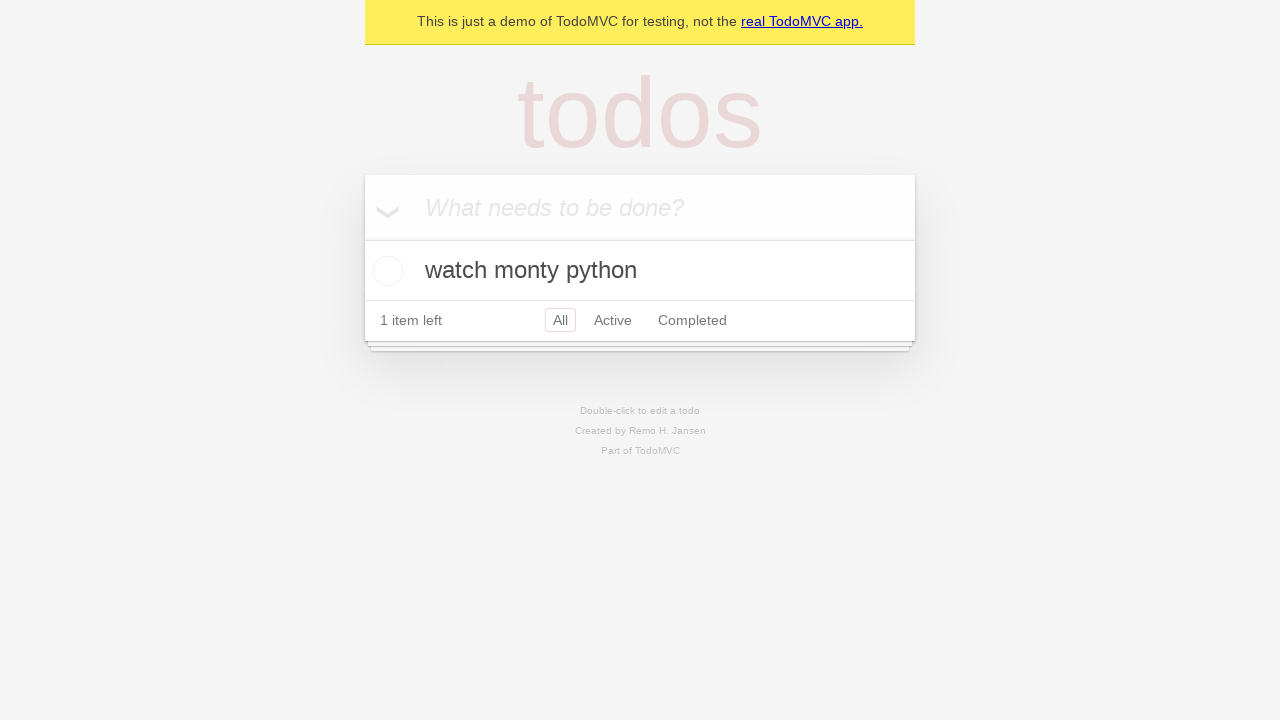

Filled new todo field with 'feed the cat' on internal:attr=[placeholder="What needs to be done?"i]
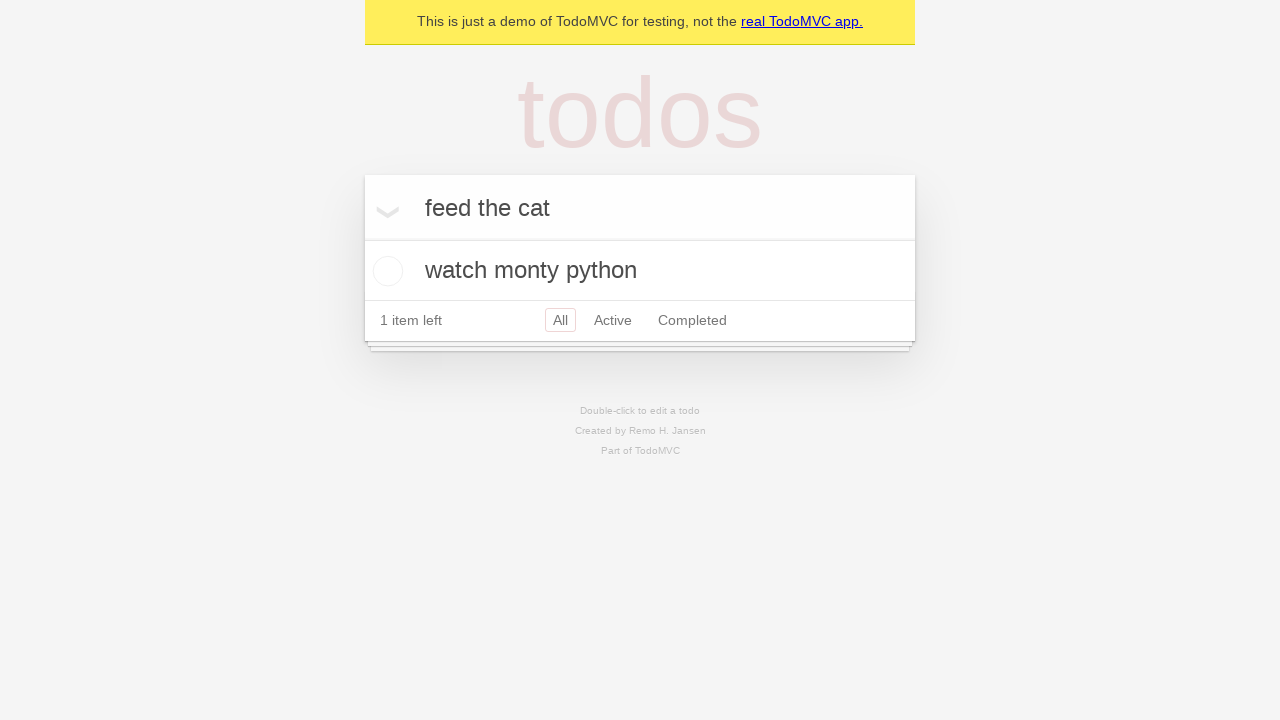

Pressed Enter to create todo 'feed the cat' on internal:attr=[placeholder="What needs to be done?"i]
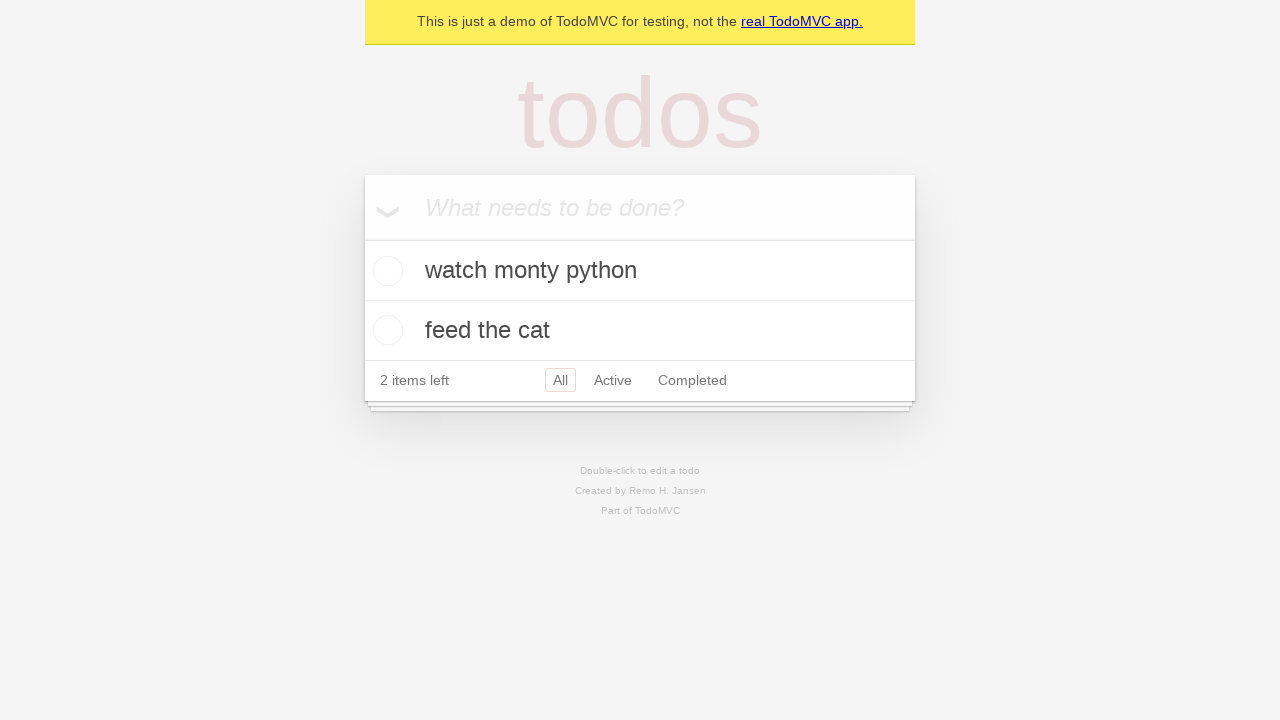

Filled new todo field with 'book a doctors appointment' on internal:attr=[placeholder="What needs to be done?"i]
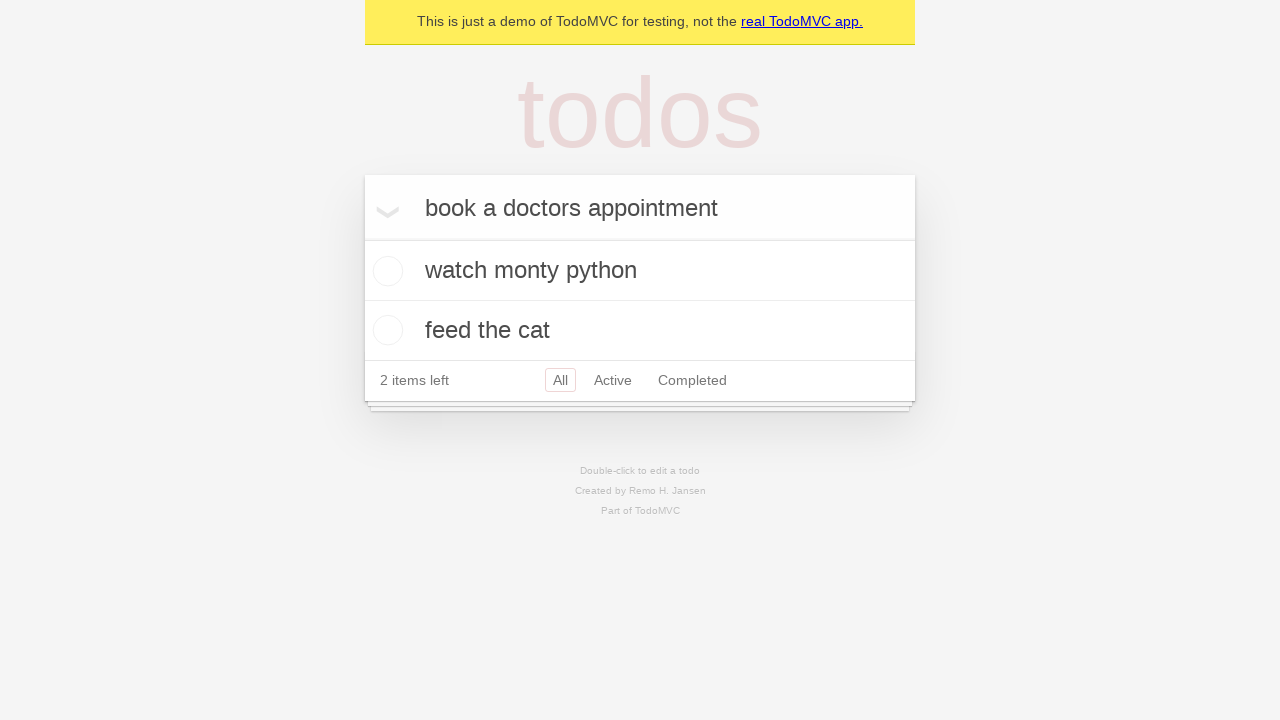

Pressed Enter to create todo 'book a doctors appointment' on internal:attr=[placeholder="What needs to be done?"i]
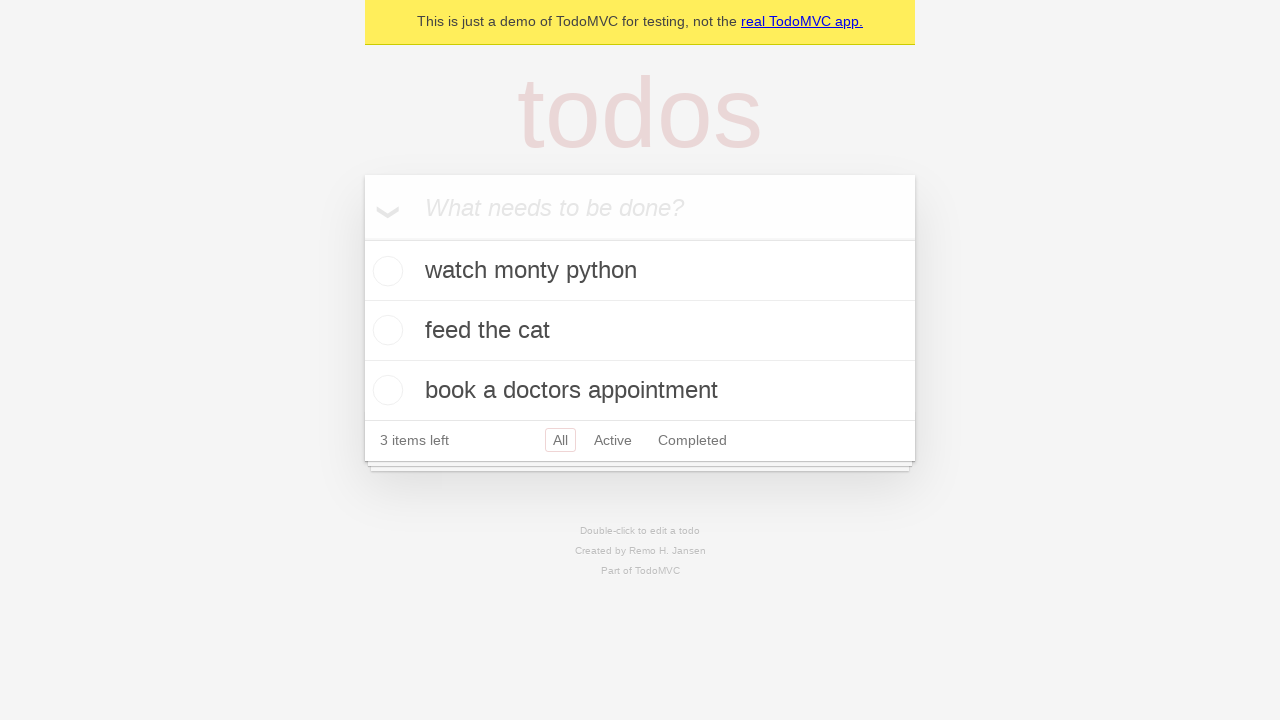

Waited for all 3 todos to be created in local storage
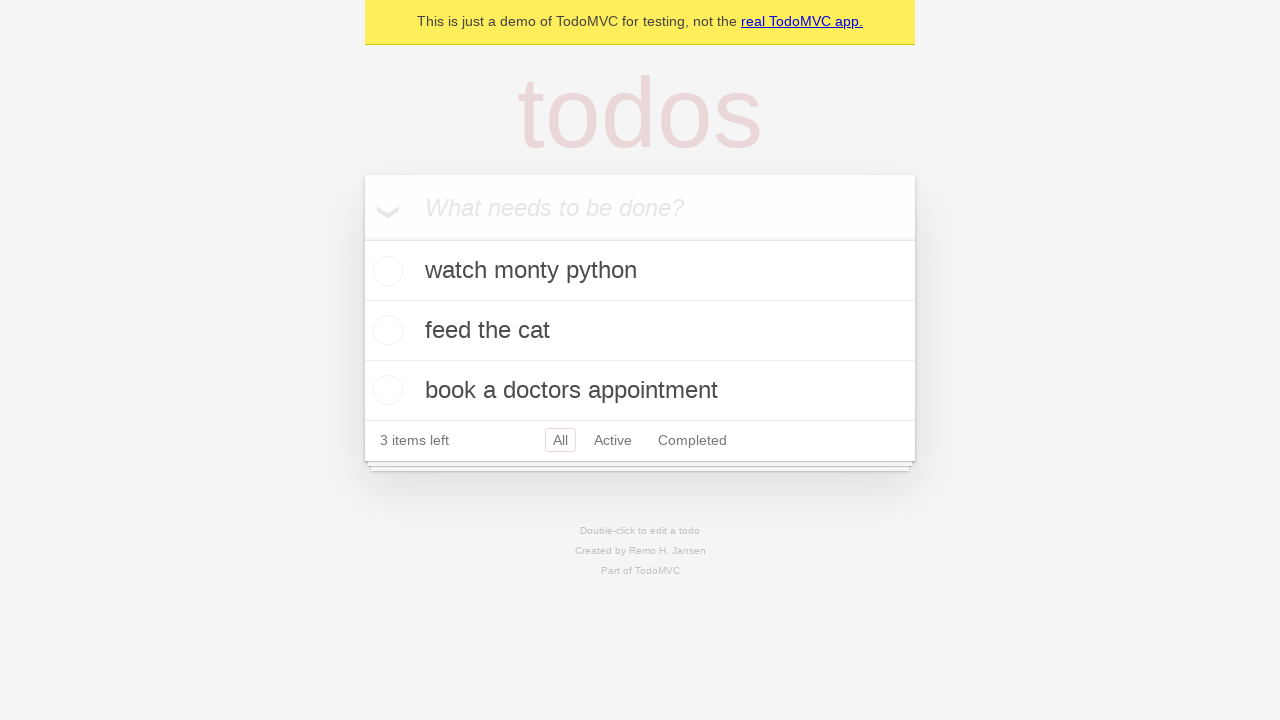

Double-clicked second todo item to enter edit mode at (640, 331) on internal:testid=[data-testid="todo-item"s] >> nth=1
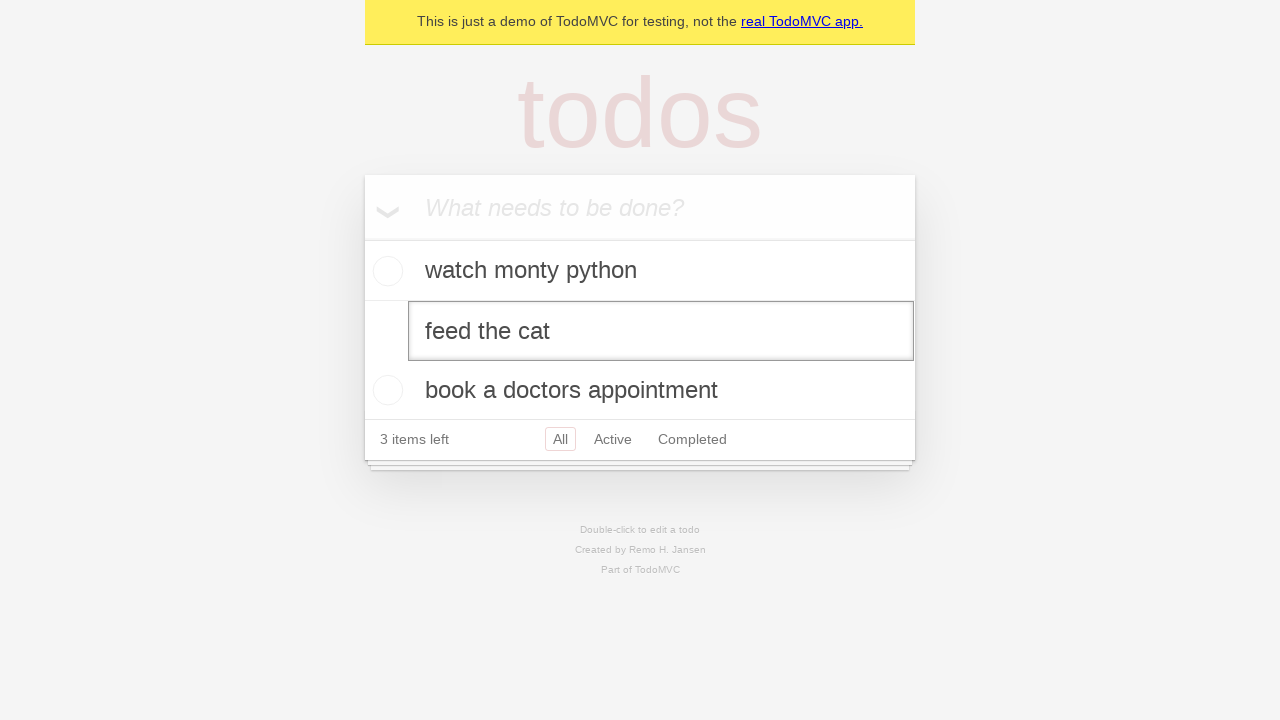

Filled edit field with whitespace-padded text '    buy some sausages    ' on internal:testid=[data-testid="todo-item"s] >> nth=1 >> internal:role=textbox[nam
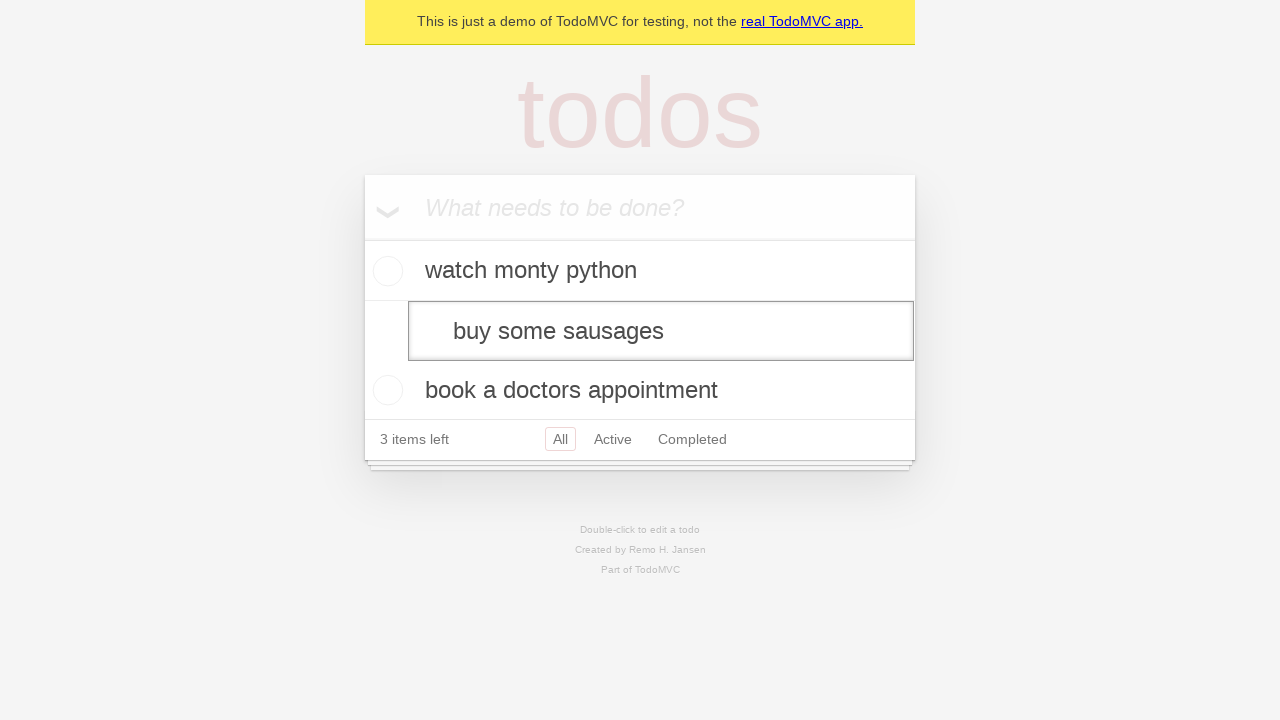

Pressed Enter to confirm edit and save todo on internal:testid=[data-testid="todo-item"s] >> nth=1 >> internal:role=textbox[nam
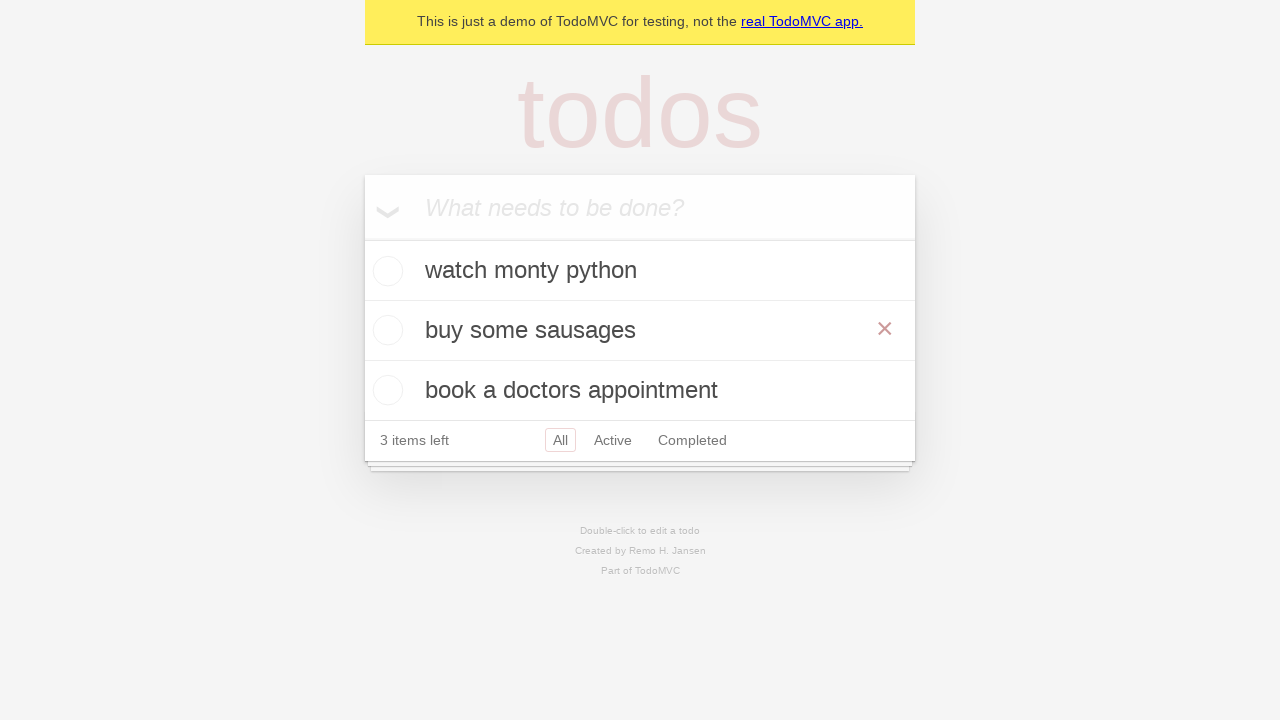

Verified whitespace was trimmed and 'buy some sausages' was saved in local storage
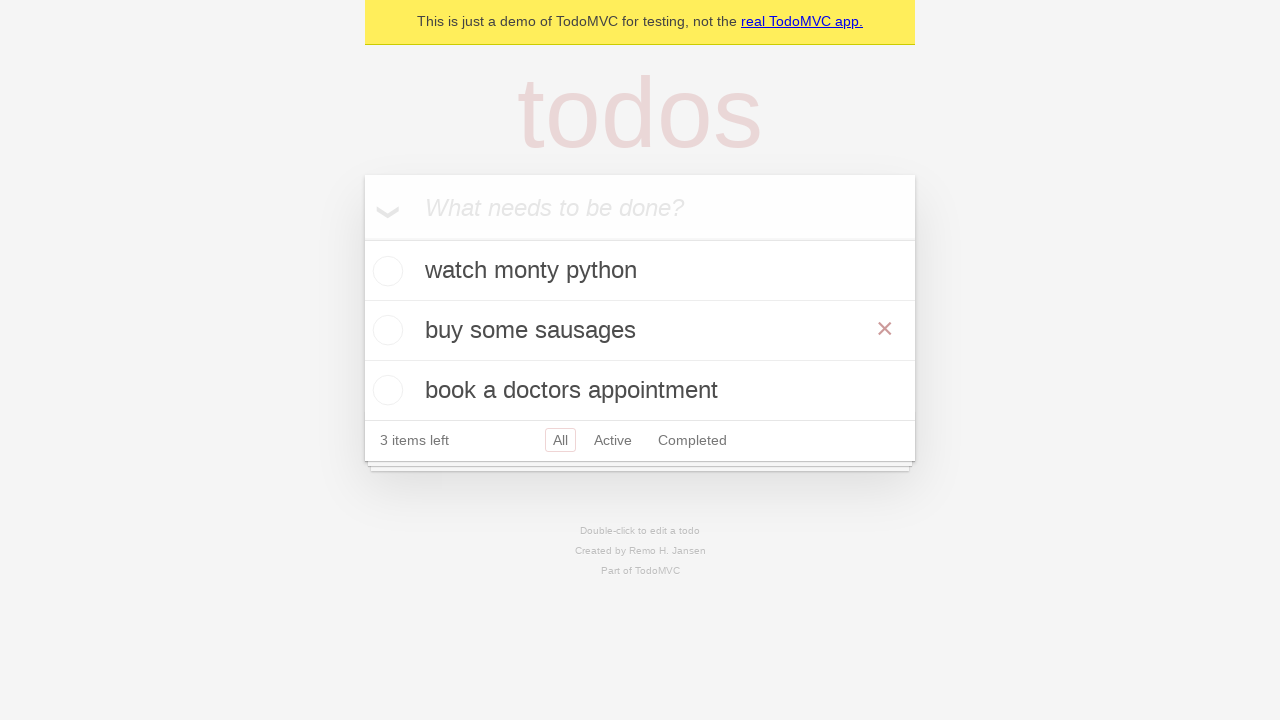

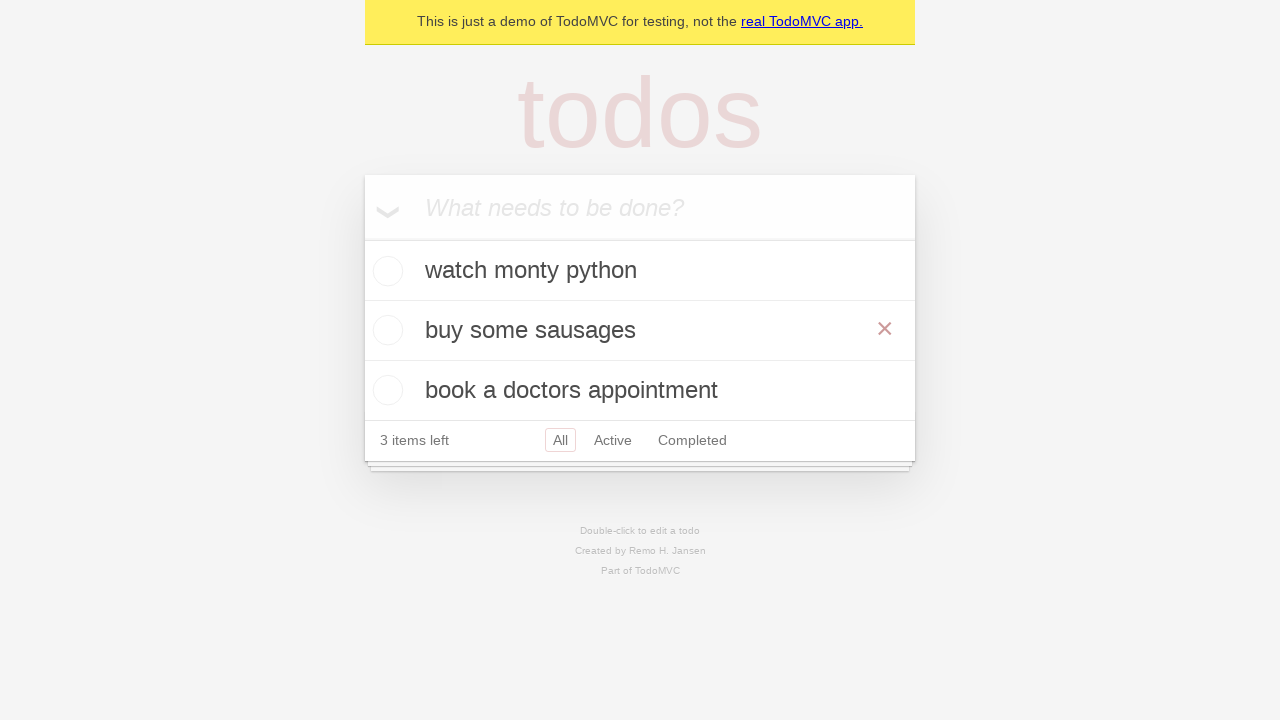